Selects Saturday checkbox from a list of day checkboxes

Starting URL: https://testautomationpractice.blogspot.com/

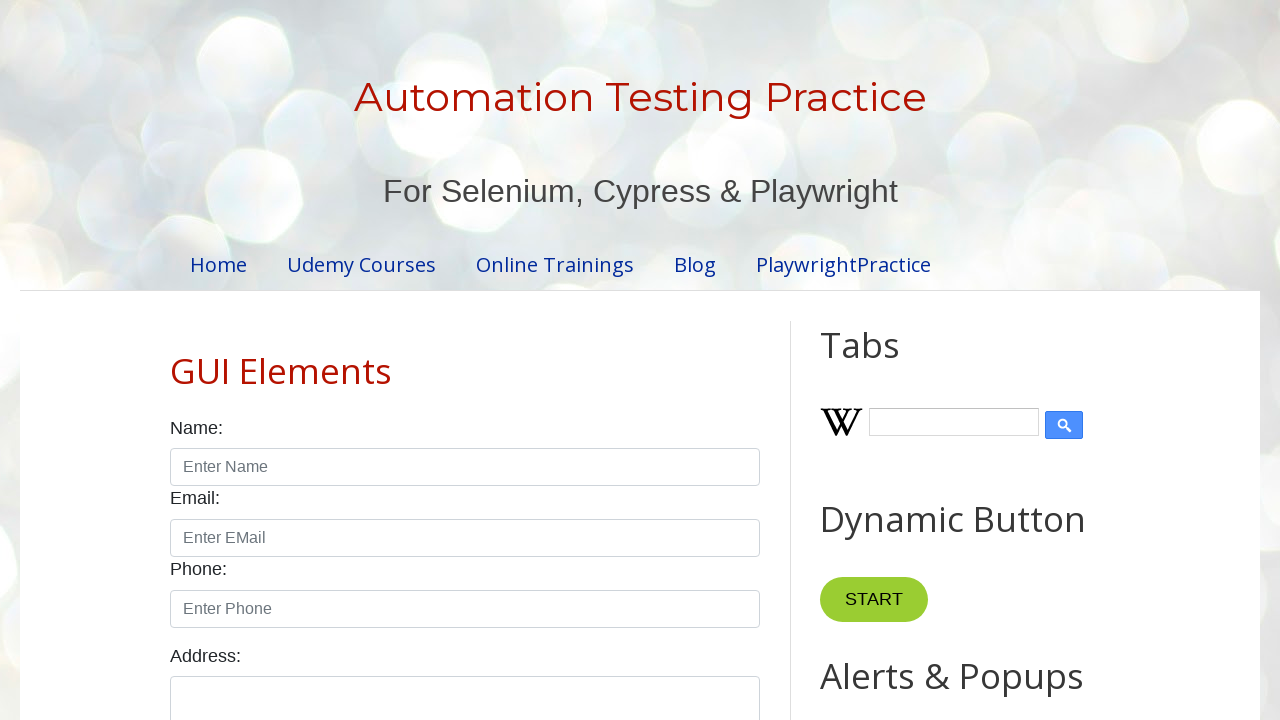

Located all day checkboxes using XPath selector
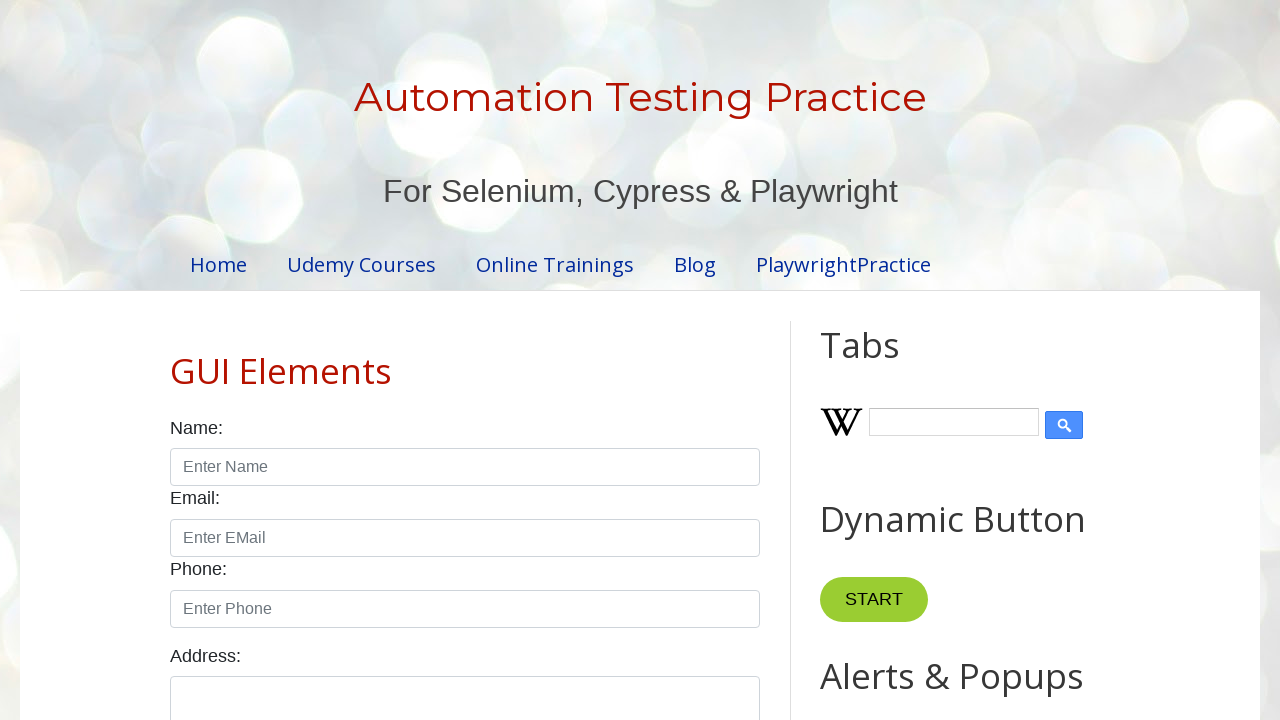

Clicked Saturday checkbox at (309, 361) on xpath=//label[contains(text(),'day')] >> nth=6
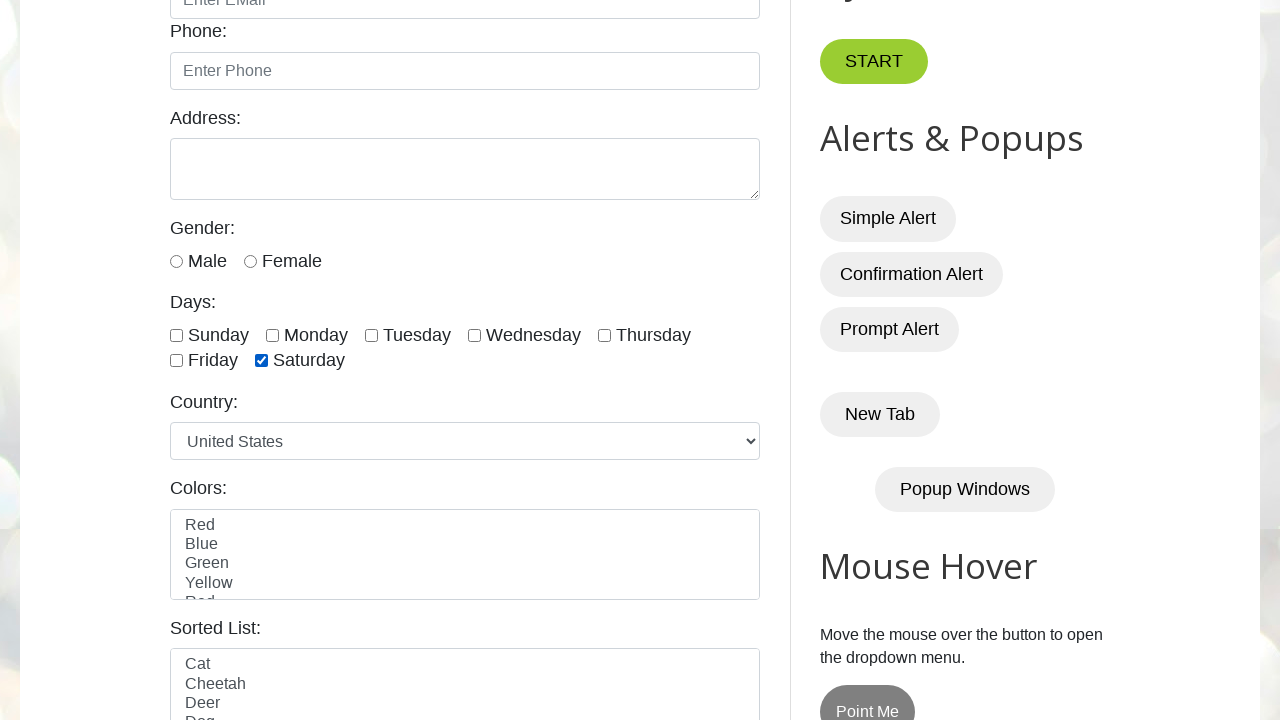

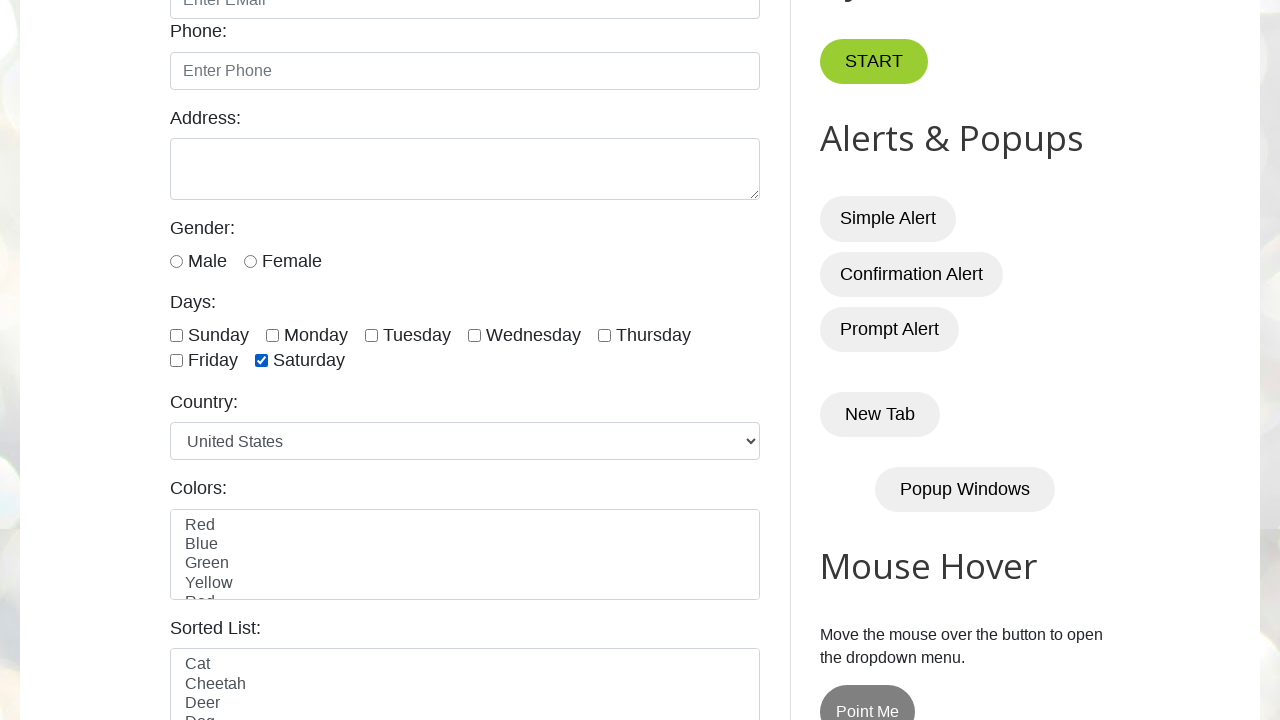